Tests the text box form by filling in name and email fields, then verifying the combined output message.

Starting URL: https://demoqa.com

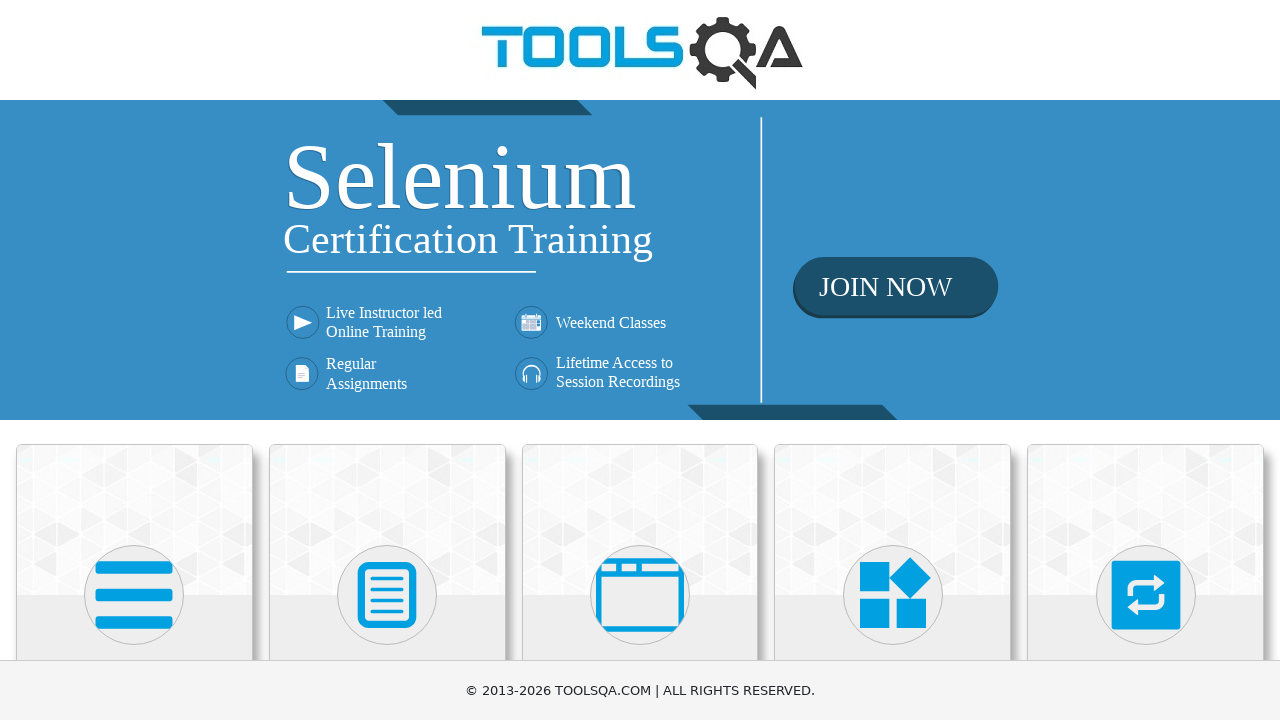

Clicked on Elements card at (134, 520) on xpath=//div[@class='card mt-4 top-card'][1]
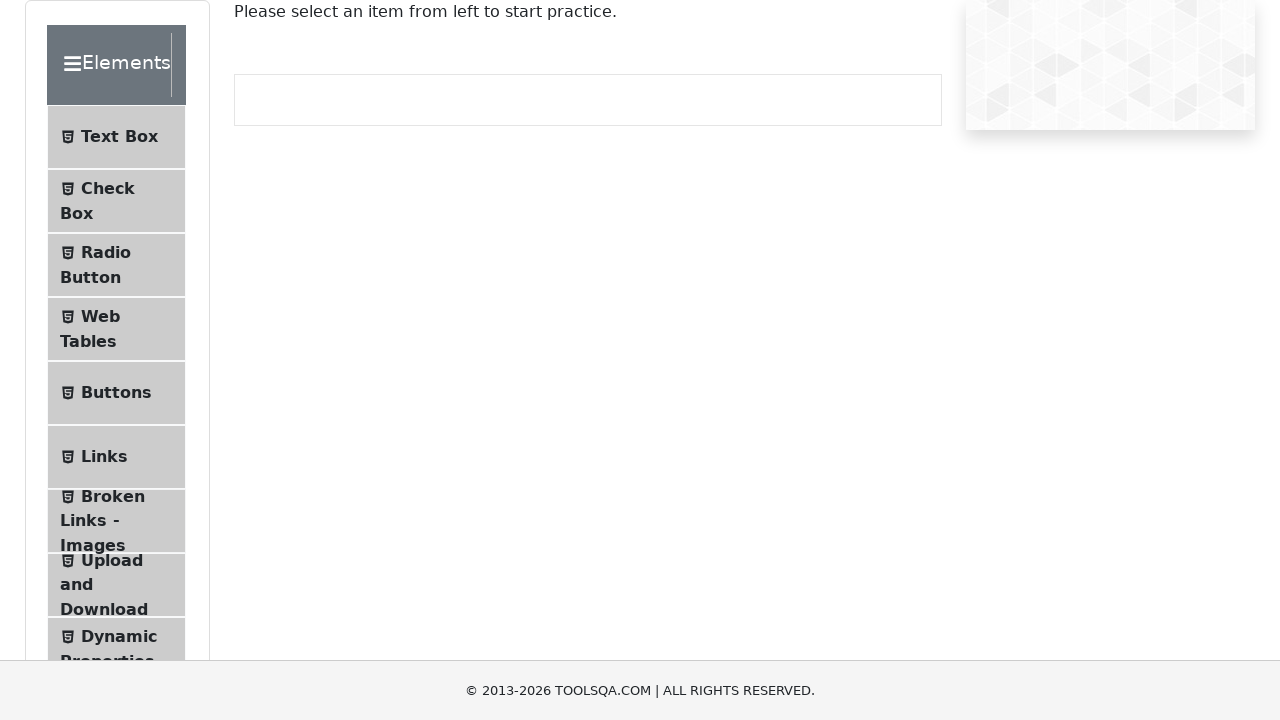

Clicked on Text Box menu item at (116, 137) on xpath=//li[@id='item-0'][1]
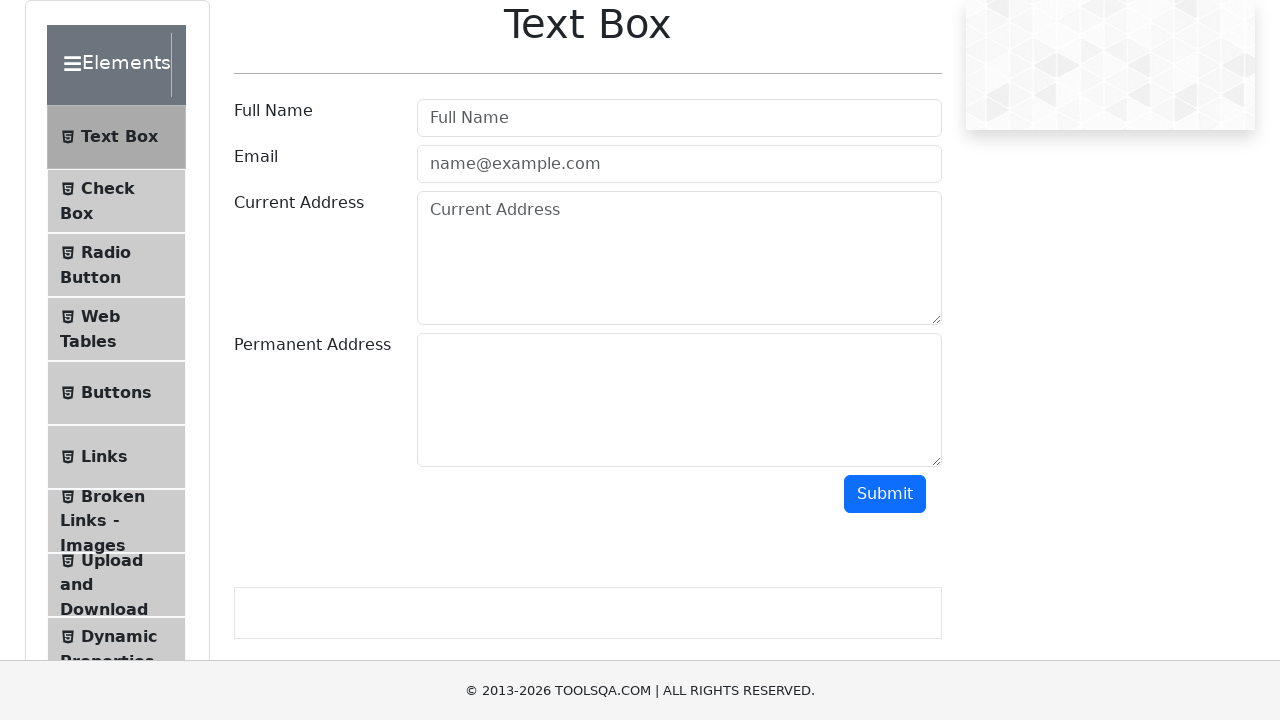

Filled in Full Name field with 'Barak Obama' on xpath=//input[@class=' mr-sm-2 form-control'][1]
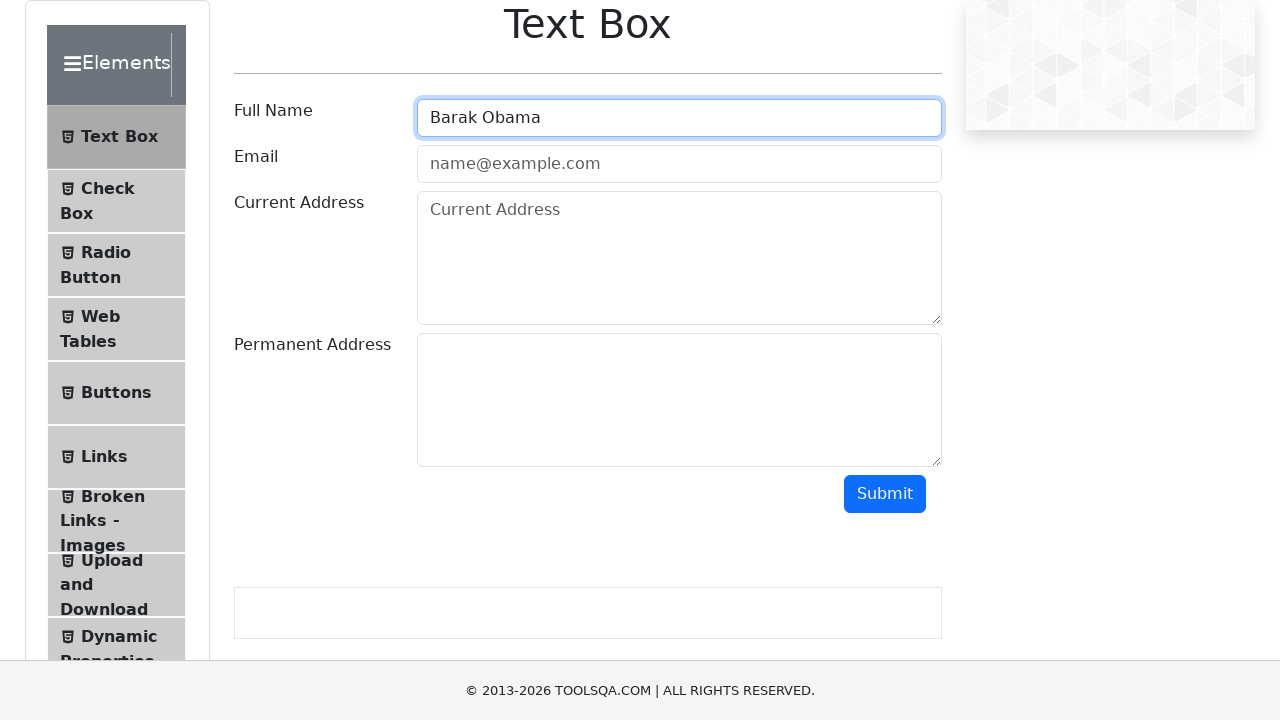

Filled in Email field with 'barak1961@gmail.com' on xpath=//input[@class='mr-sm-2 form-control']
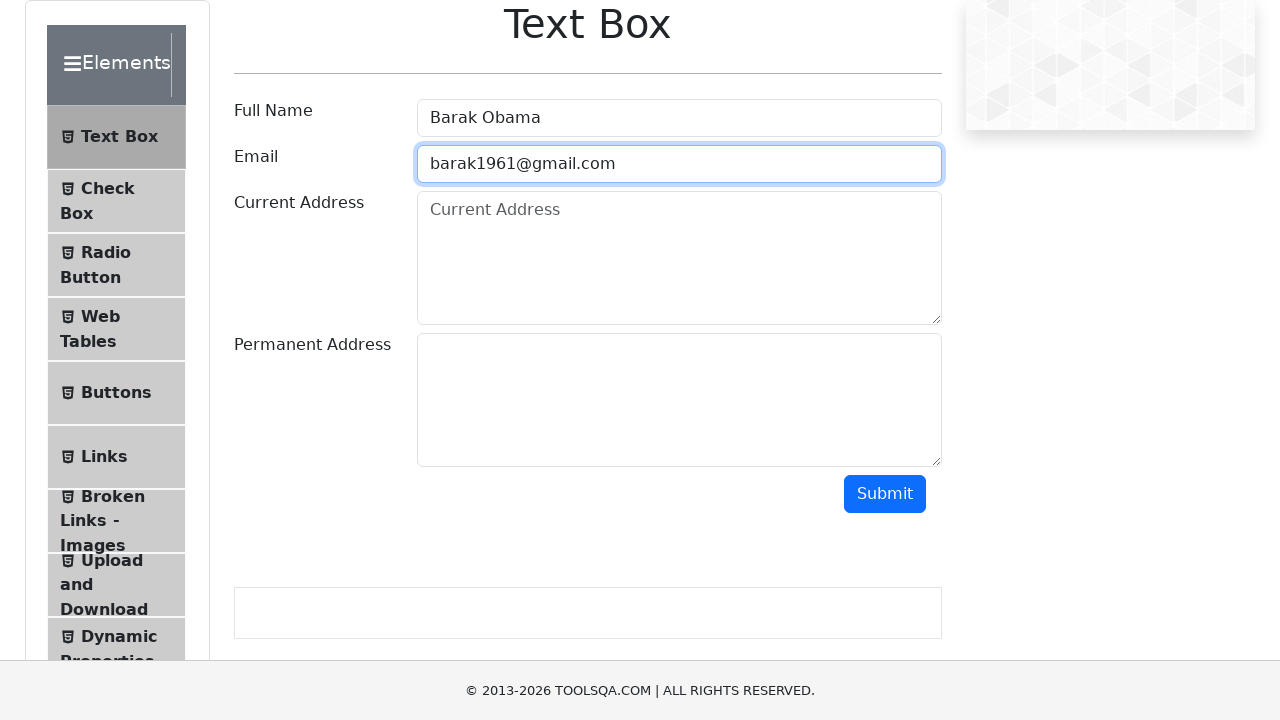

Clicked submit button at (885, 494) on #submit
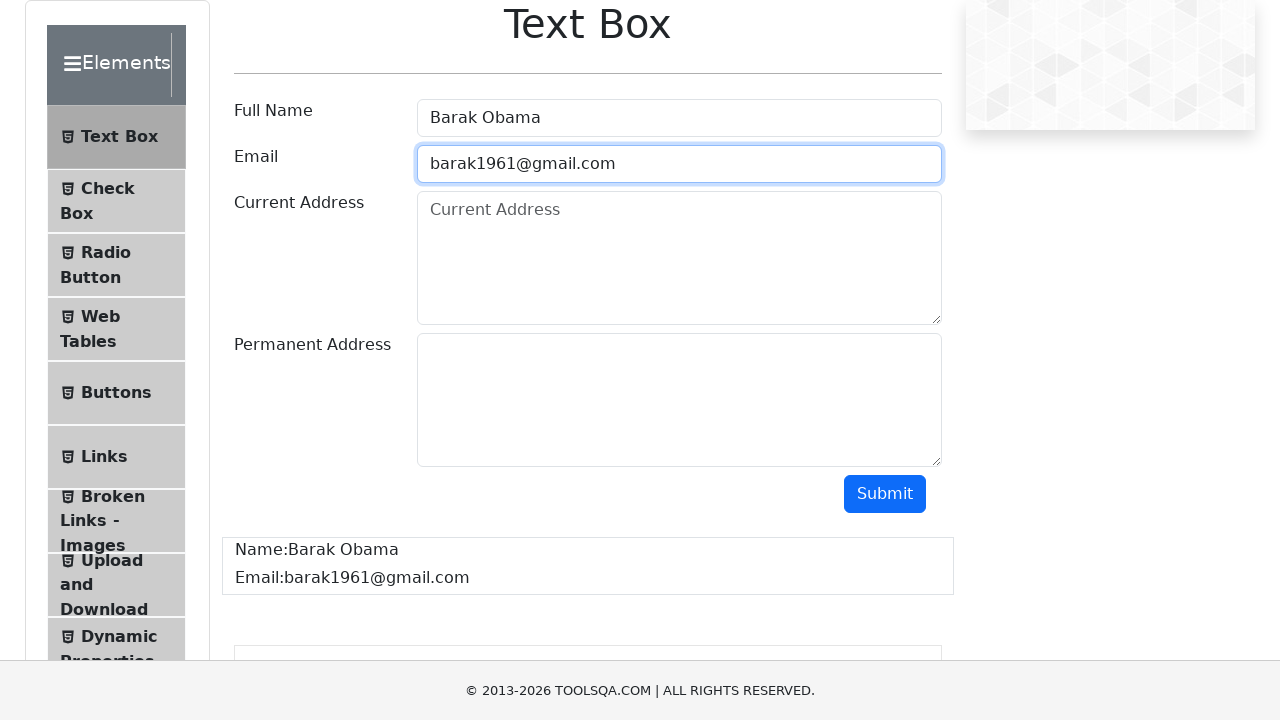

Output message appeared with combined name and email
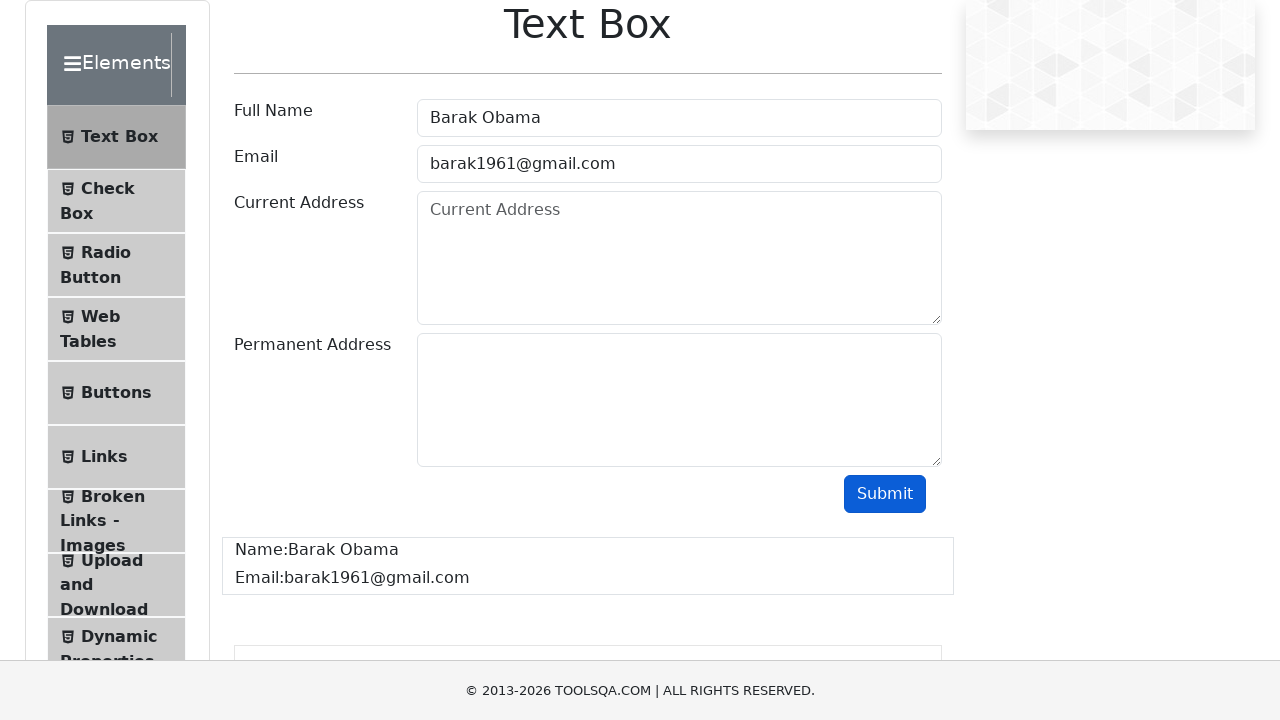

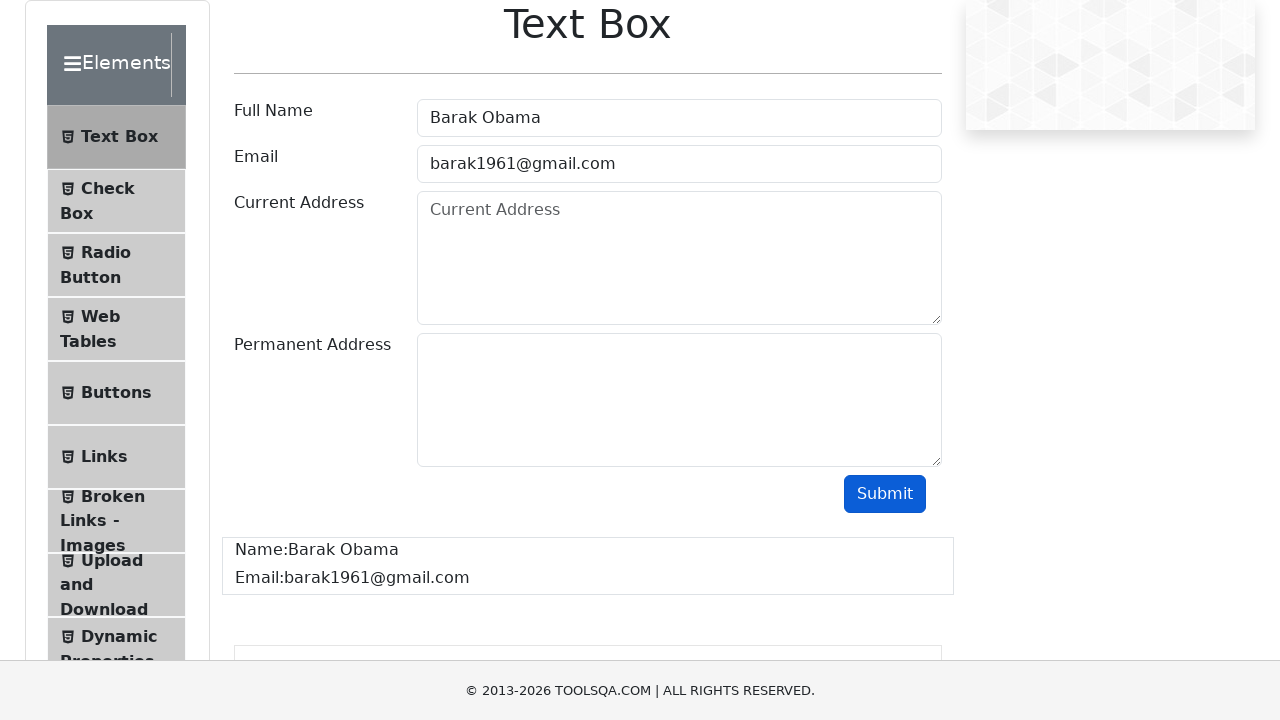